Tests a practice form by filling various input fields including text inputs, email, password, radio buttons, dropdown selection, checkbox, and form submission

Starting URL: https://rahulshettyacademy.com/angularpractice/

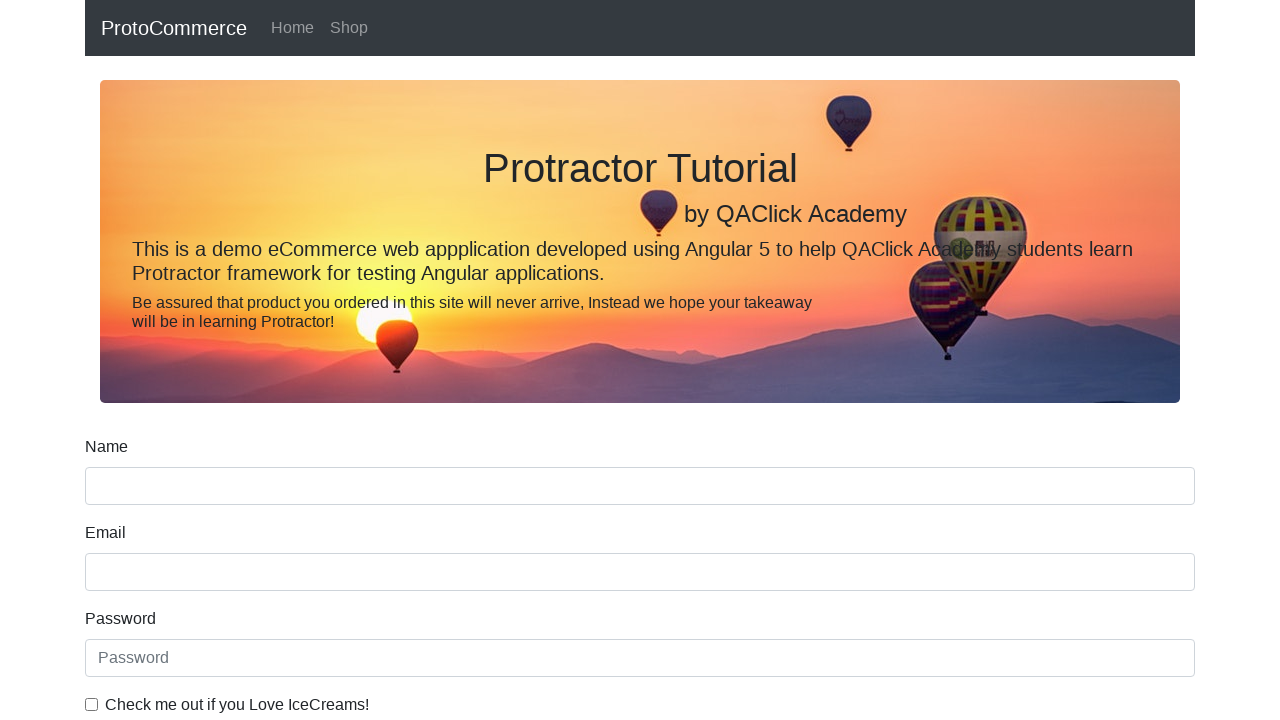

Filled name field with 'Malaetesh' on input[name='name']
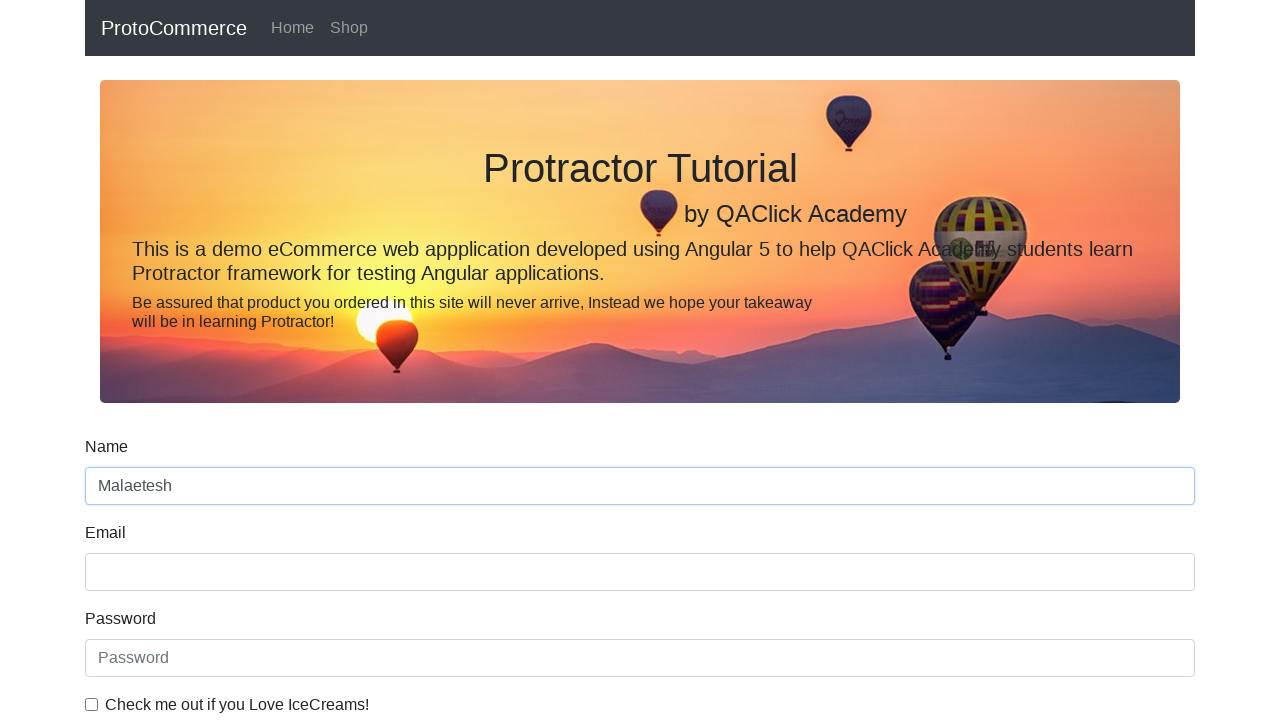

Filled email field with 'testuser547@example.com' on input[name='email']
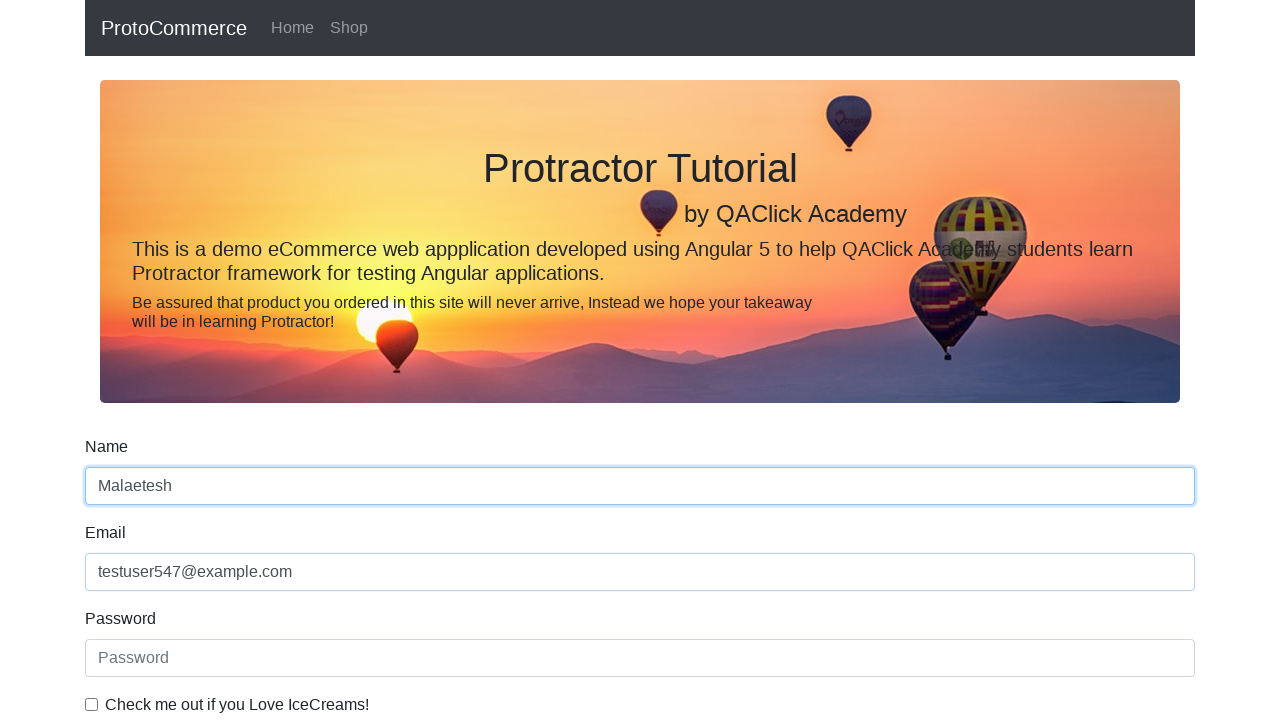

Filled password field with secure password on #exampleInputPassword1
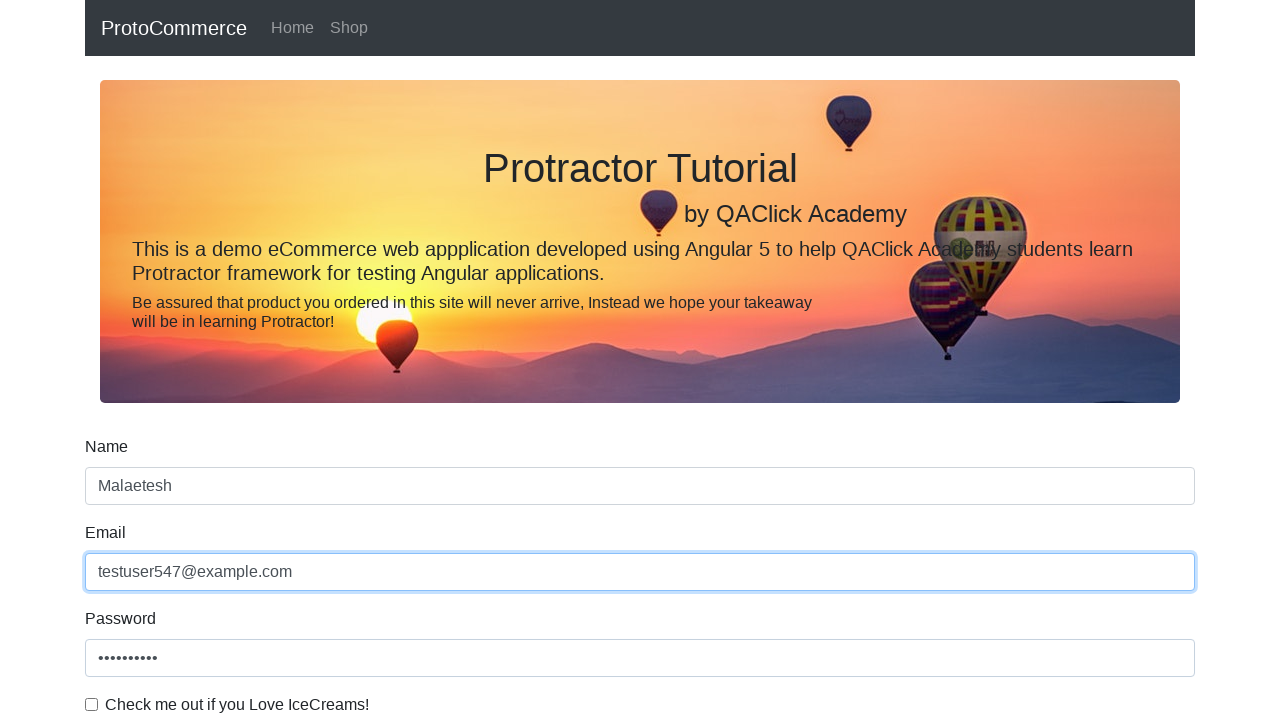

Clicked radio button for selection at (238, 360) on #inlineRadio1
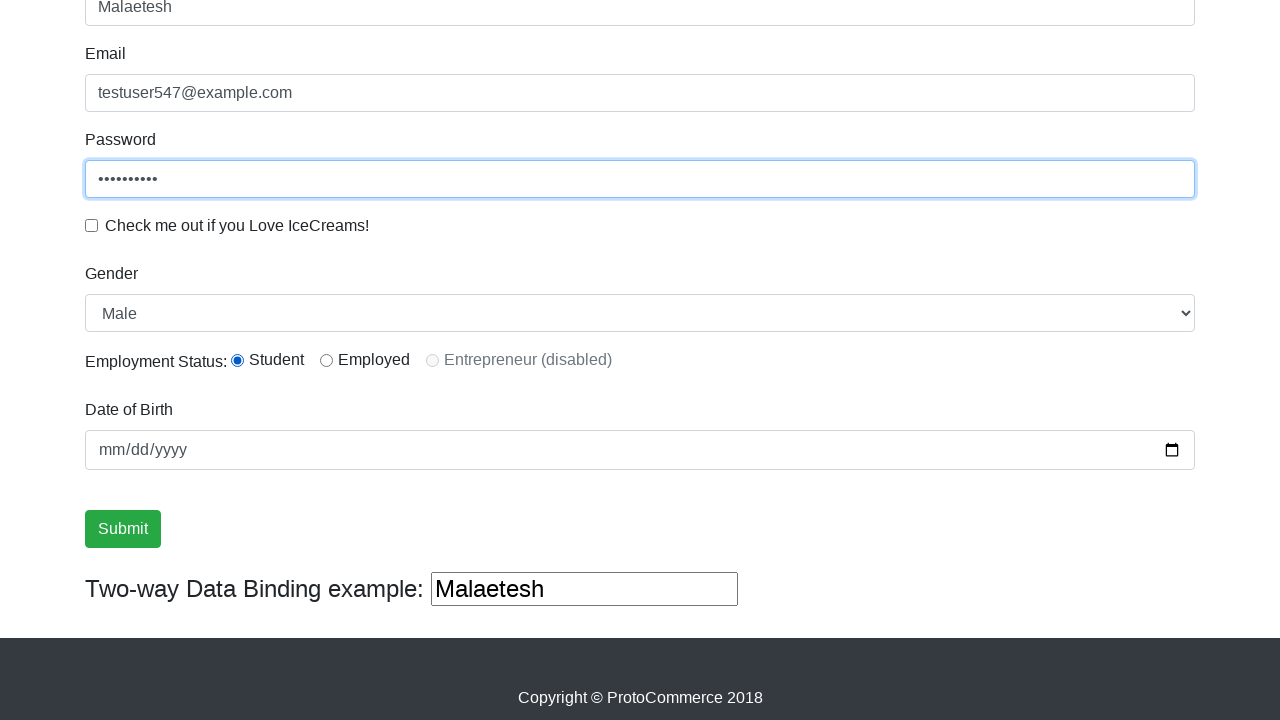

Selected 'Female' from dropdown on #exampleFormControlSelect1
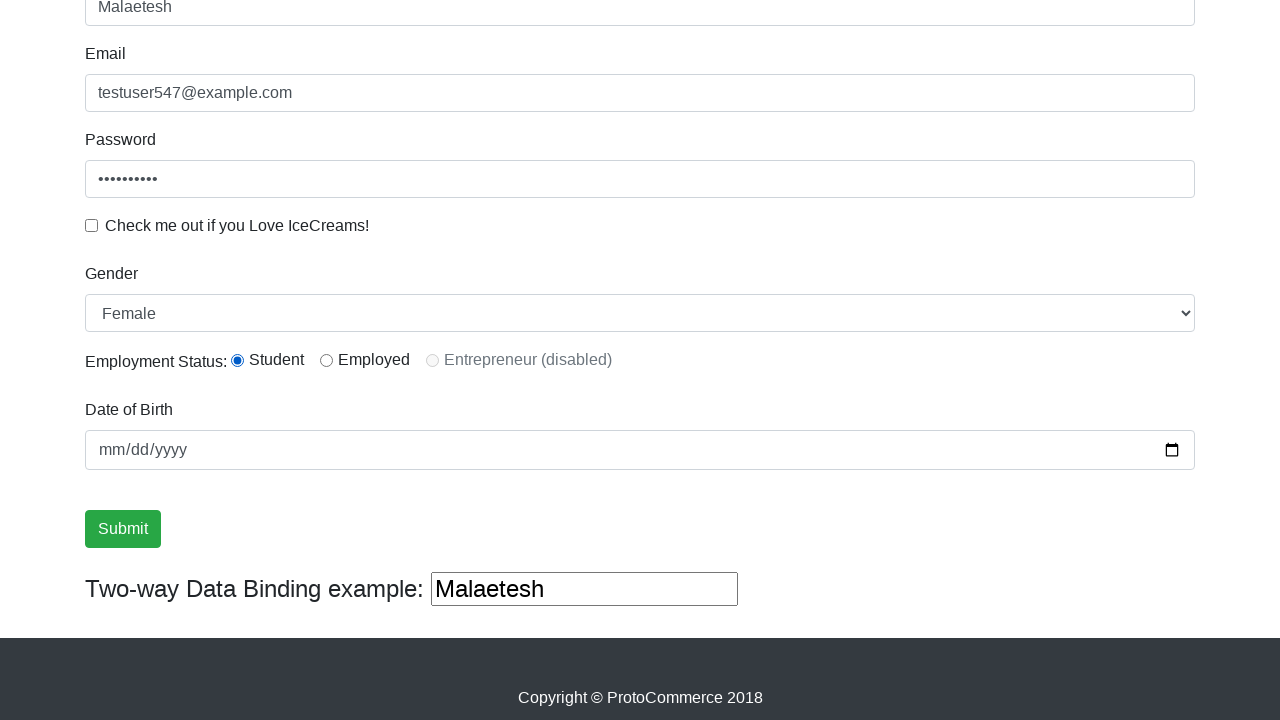

Selected first option (Male) from dropdown on #exampleFormControlSelect1
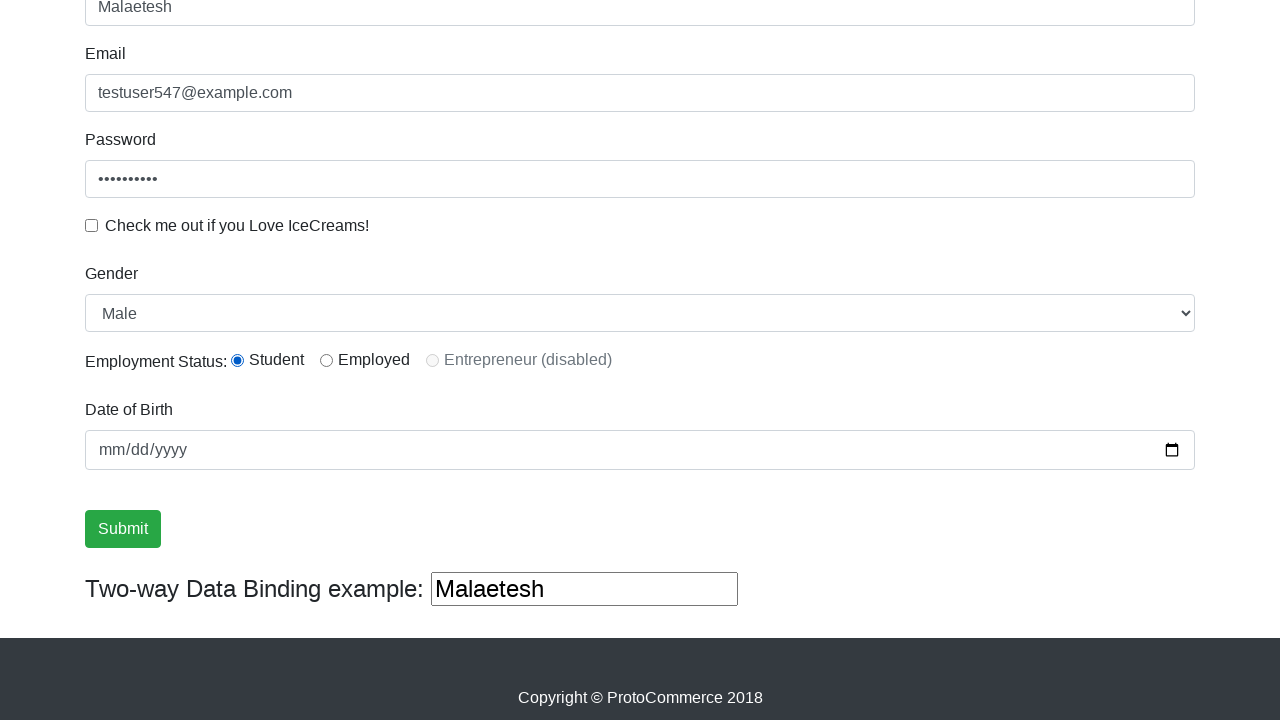

Checked the example checkbox at (92, 225) on #exampleCheck1
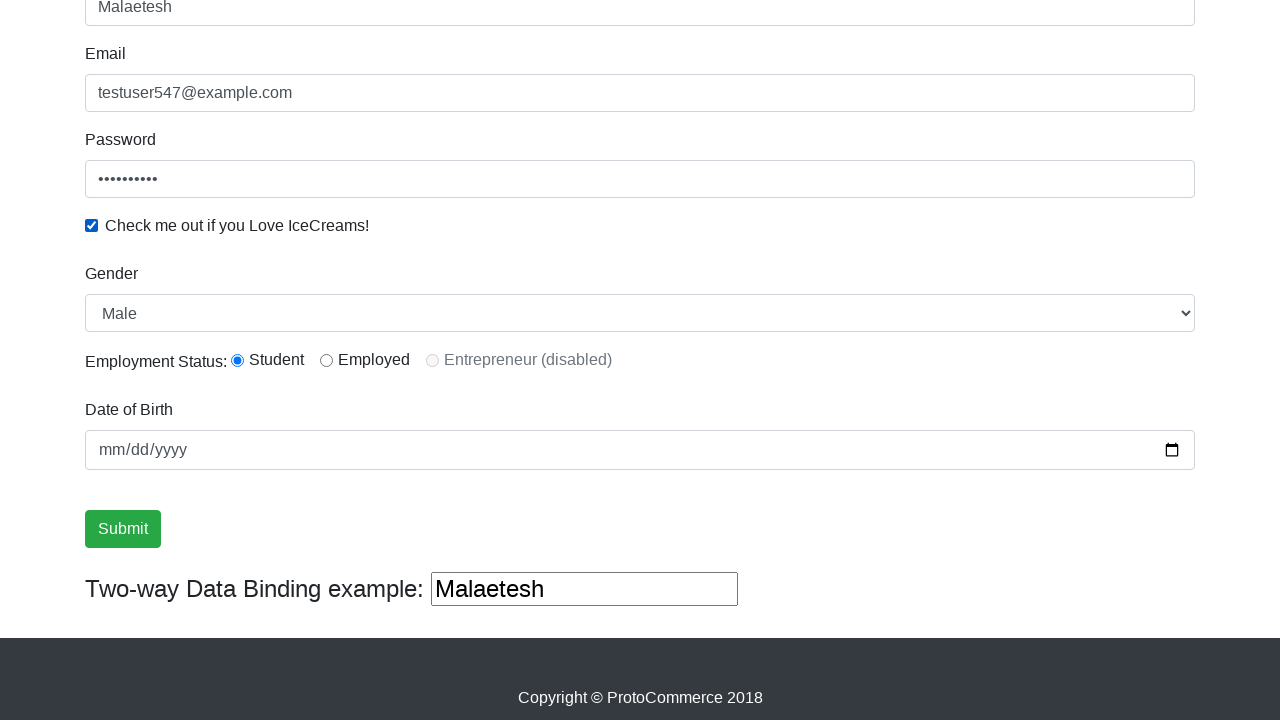

Clicked form submit button at (123, 529) on input[type='submit']
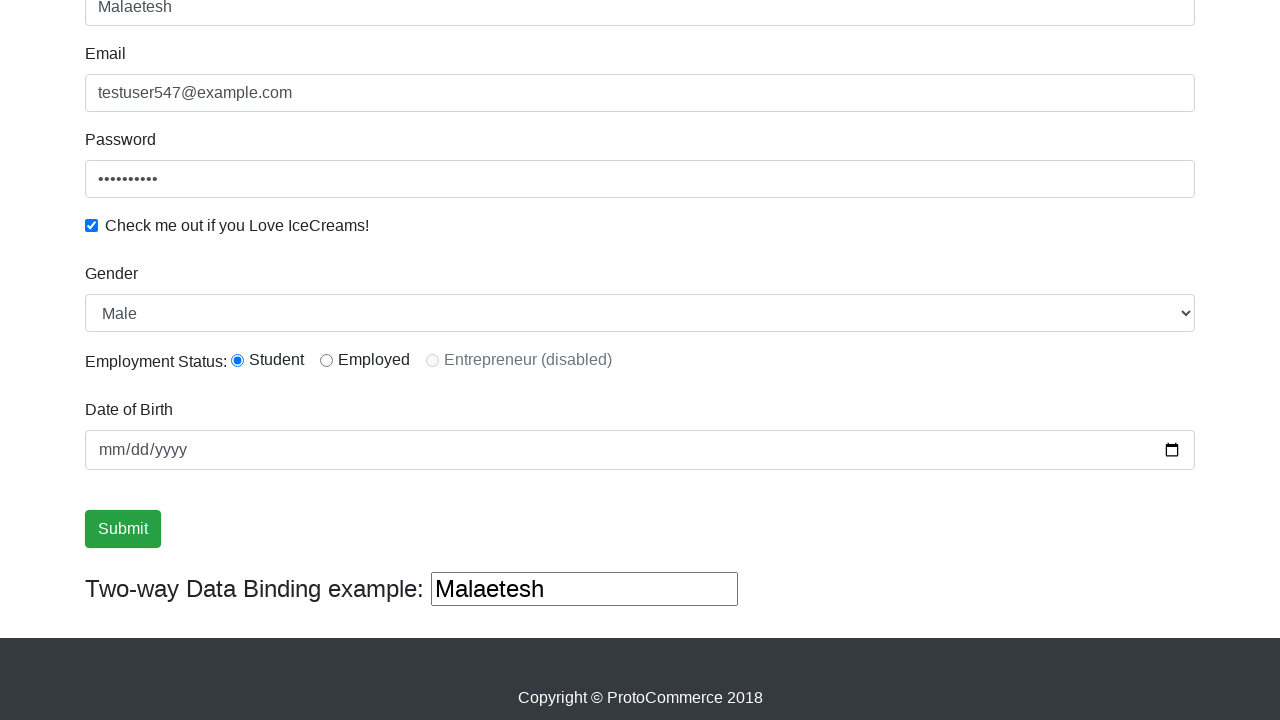

Success message appeared after form submission
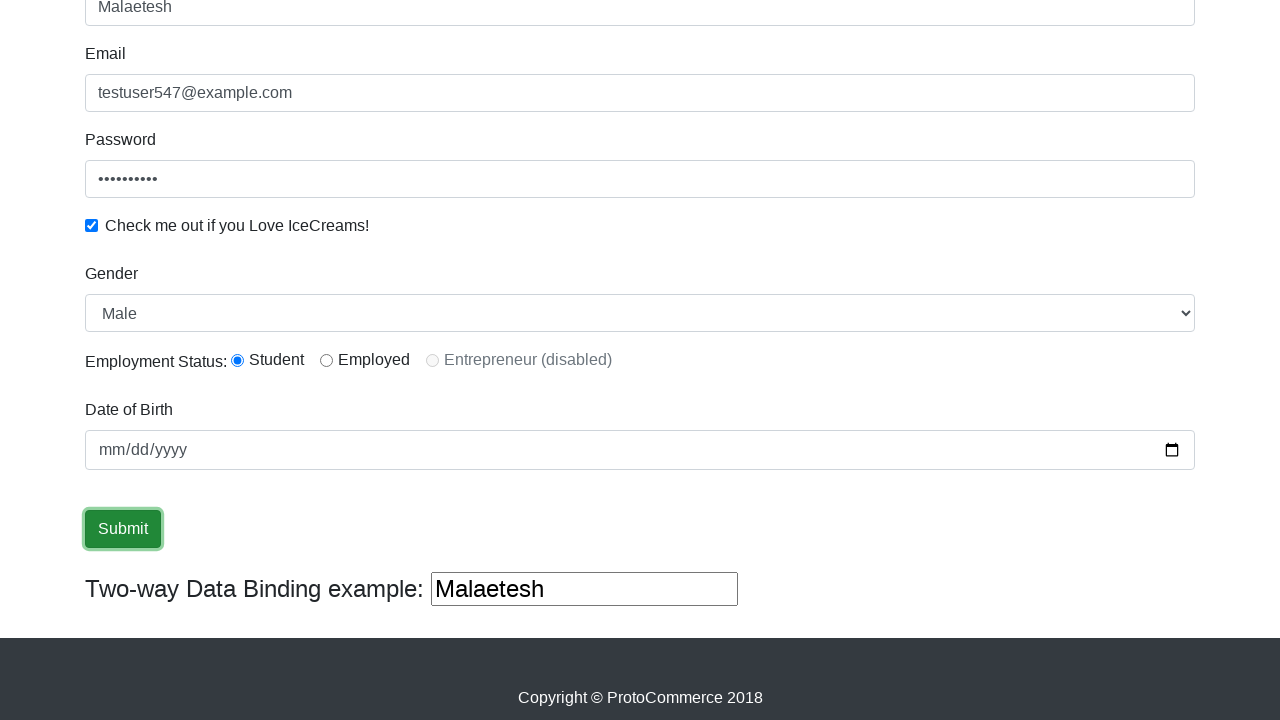

Retrieved success message text: '
                    ×
                    Success! The Form has been submitted successfully!.
                  '
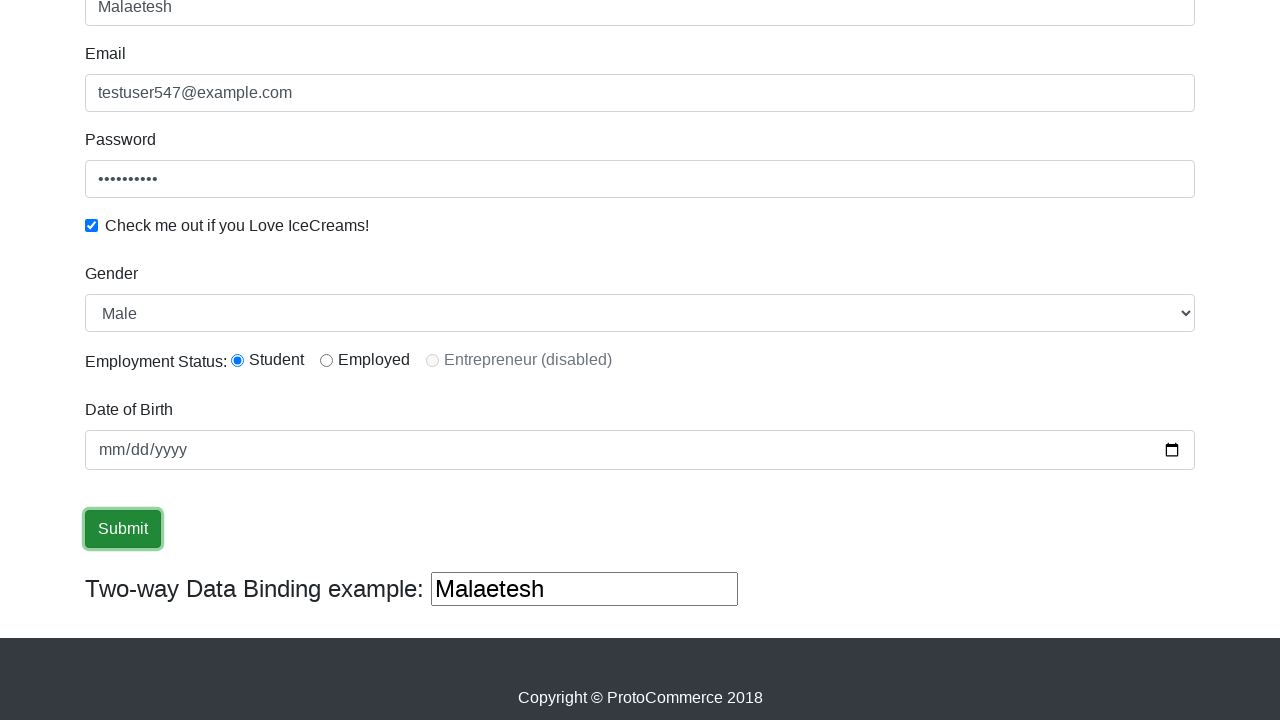

Assertion passed: success message contains 'successfully'
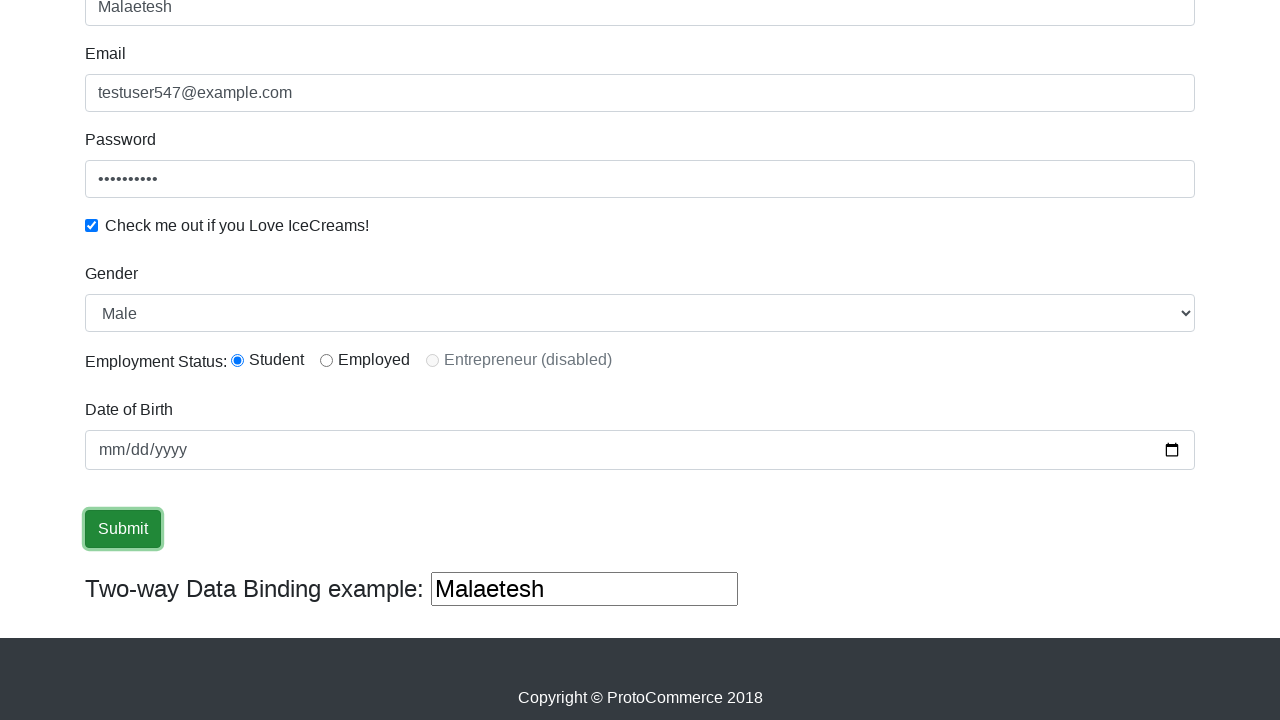

Filled additional text field with 'hello_automation' on (//input[@type='text'])[3]
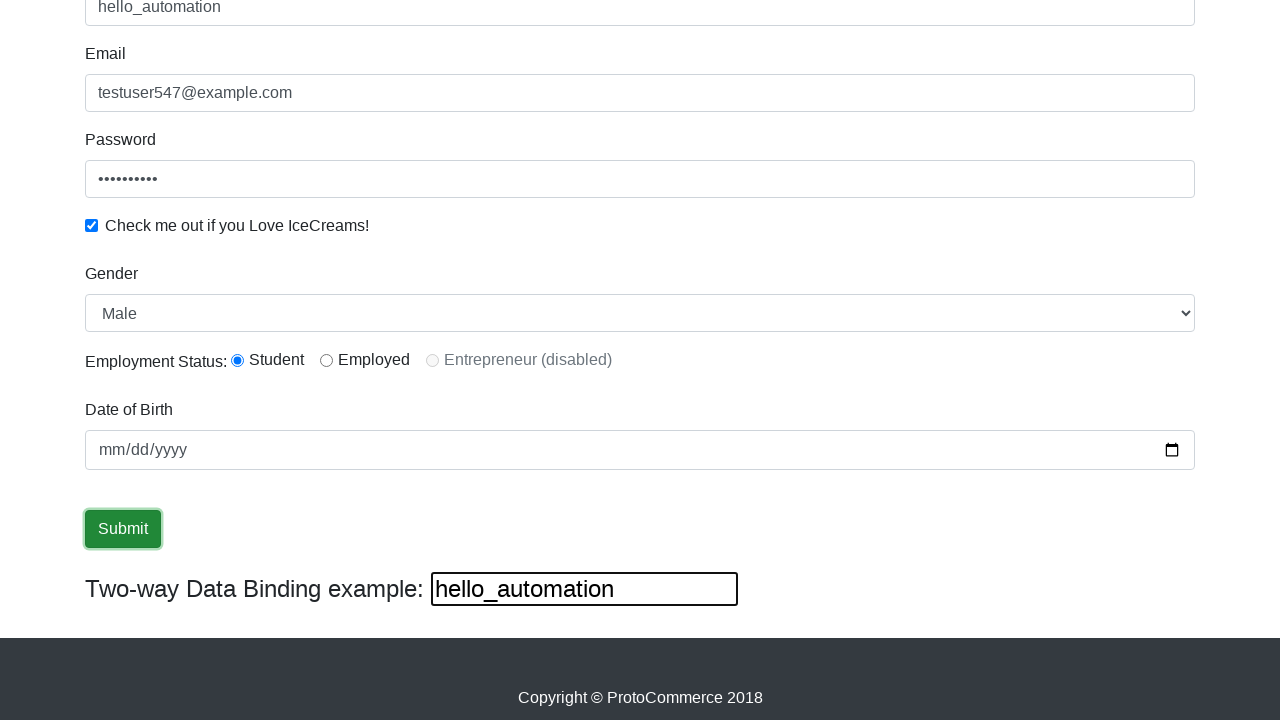

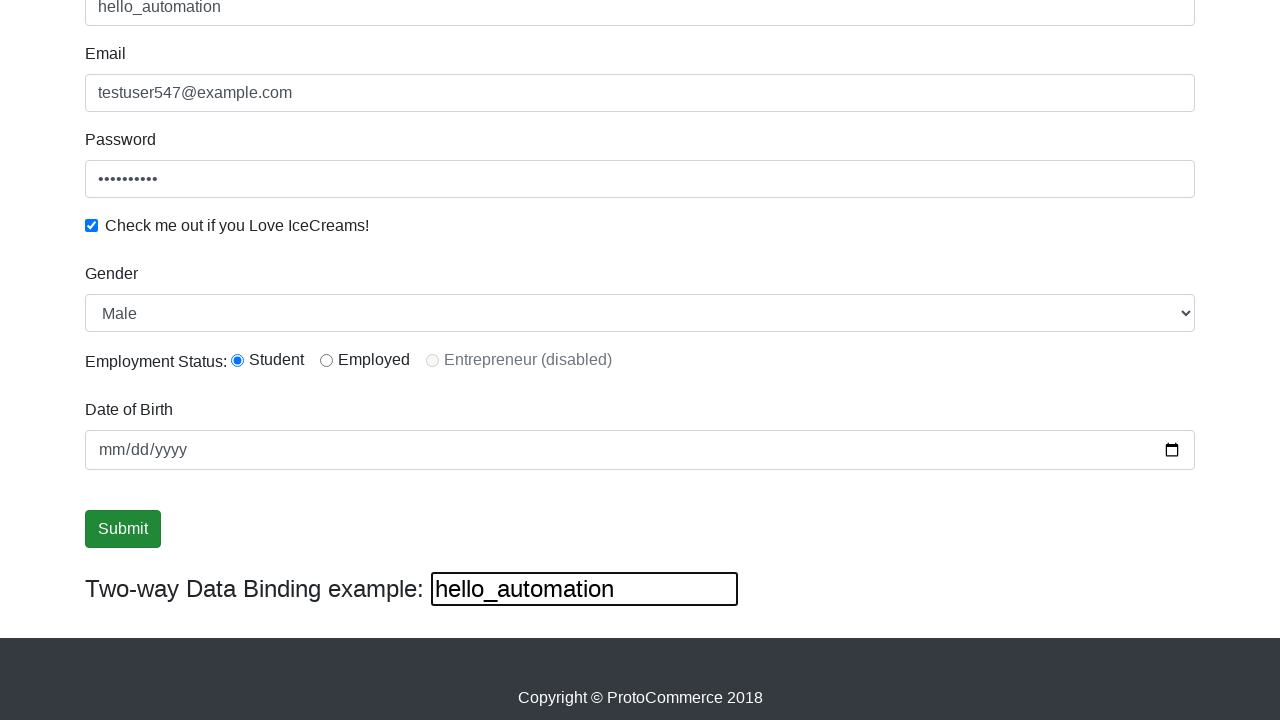